Retrieves a hidden attribute value from an element, performs a mathematical calculation on it, fills the result in an answer field, checks two checkboxes, and submits the form

Starting URL: http://suninjuly.github.io/get_attribute.html

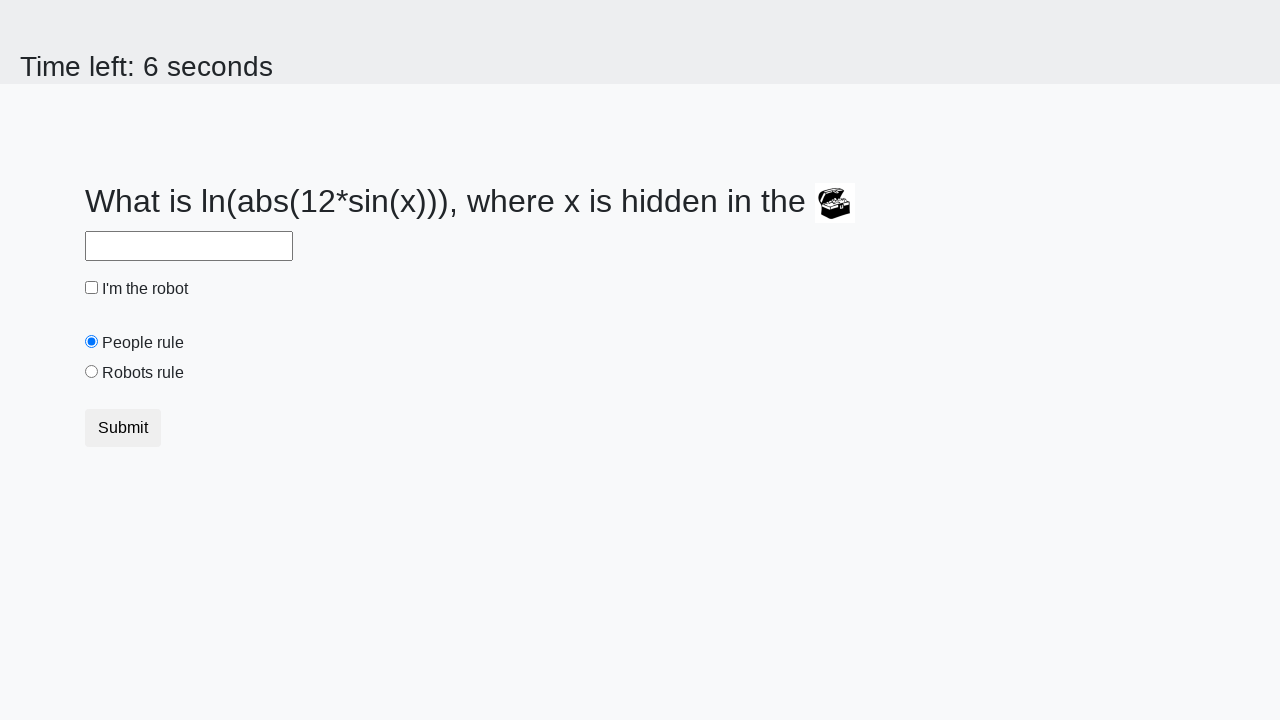

Retrieved hidden 'valuex' attribute from treasure element
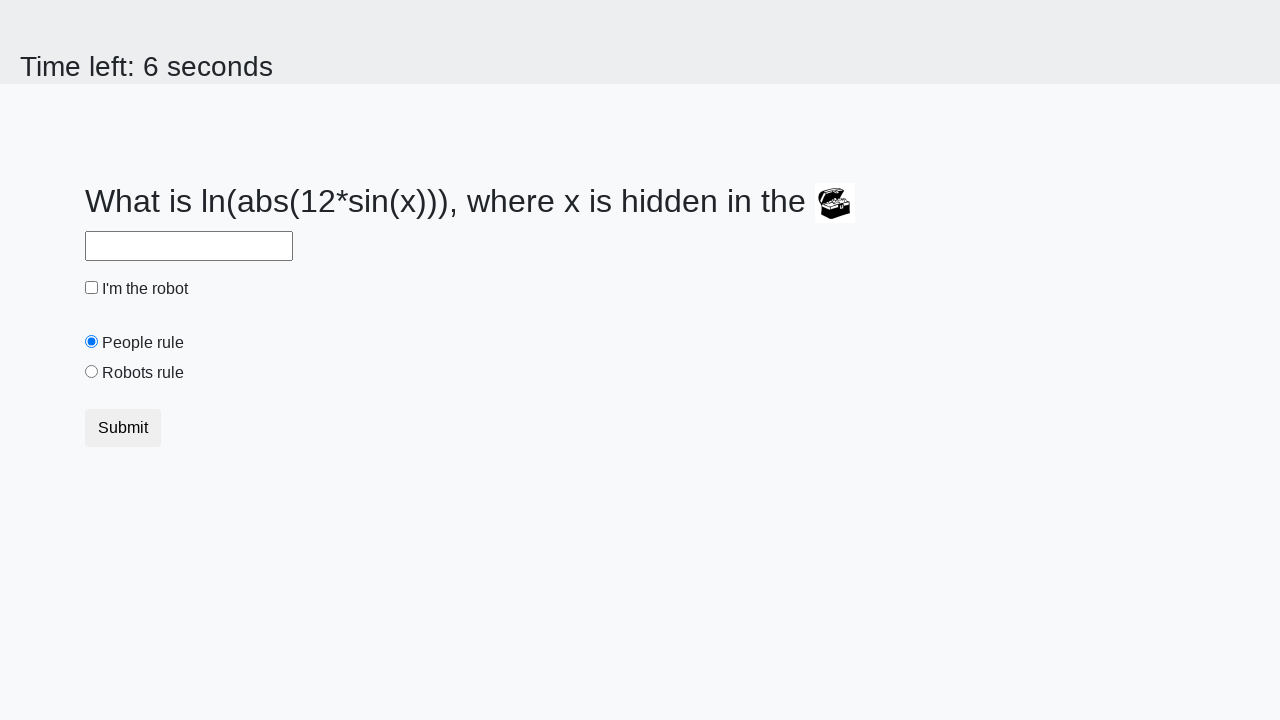

Calculated mathematical result: -0.2974859624134128
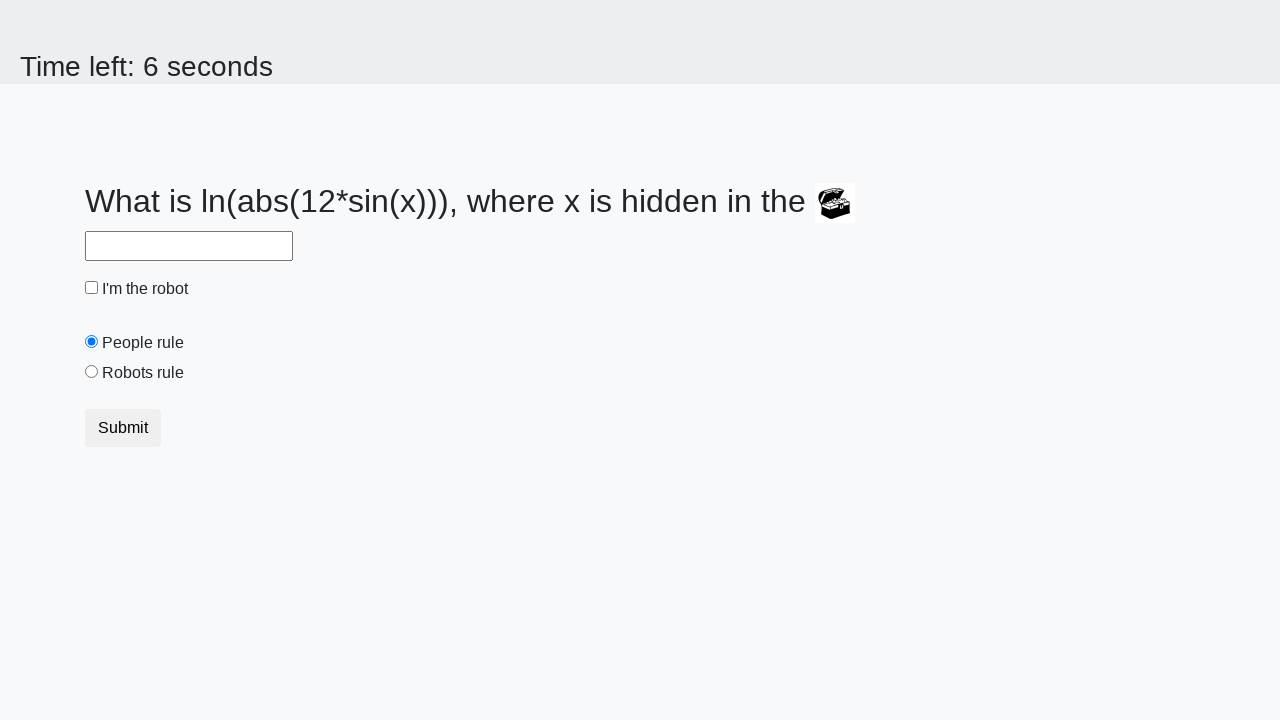

Filled answer field with calculated result on #answer
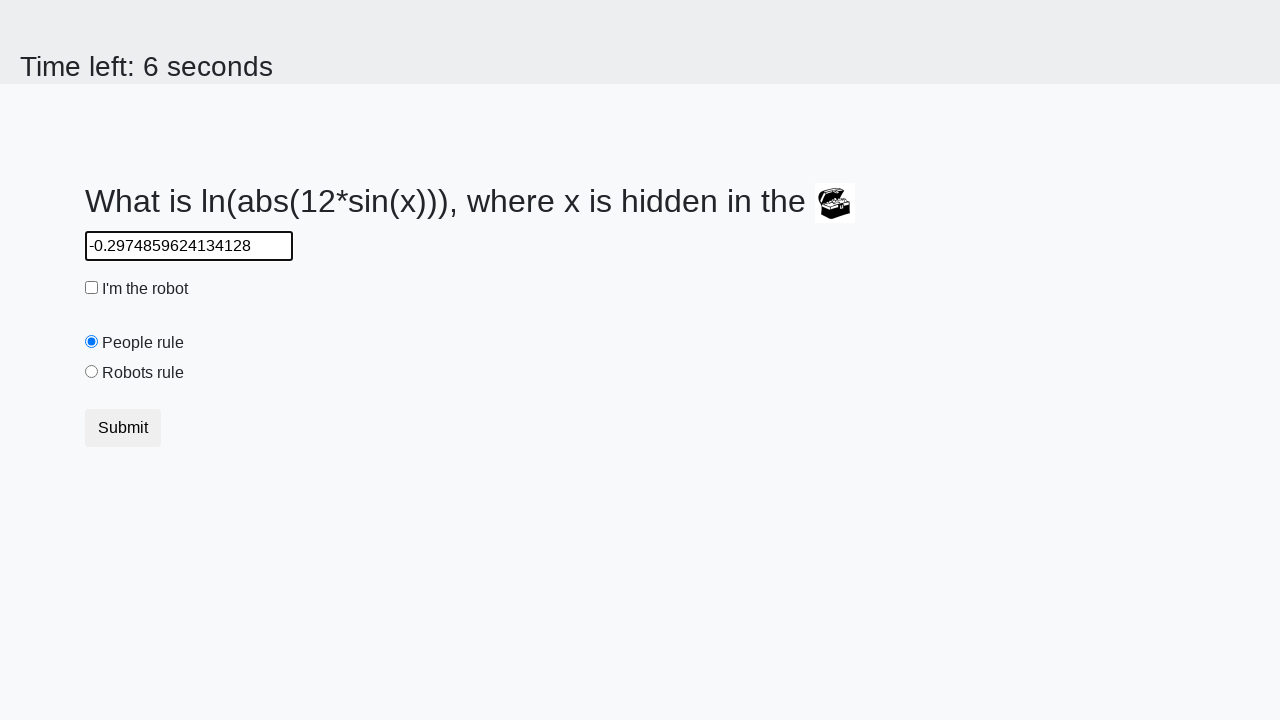

Checked the robot checkbox at (92, 288) on #robotCheckbox
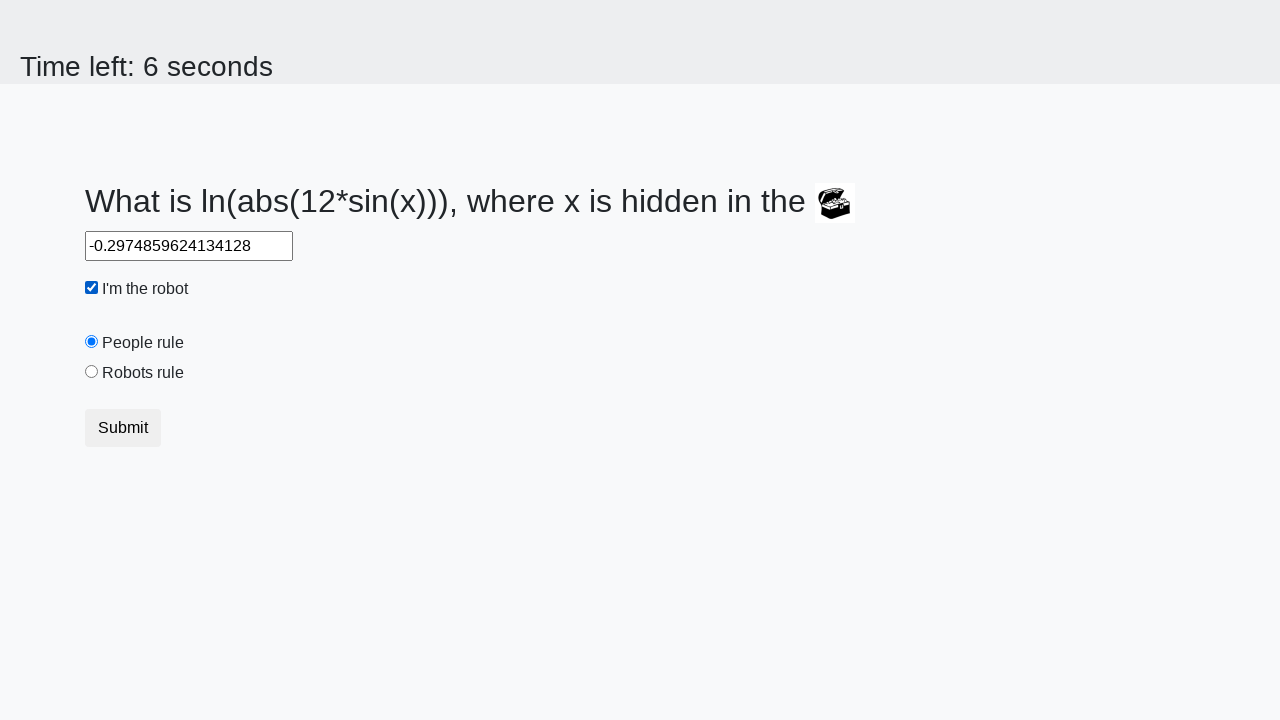

Checked the robots rule radio button at (92, 372) on #robotsRule
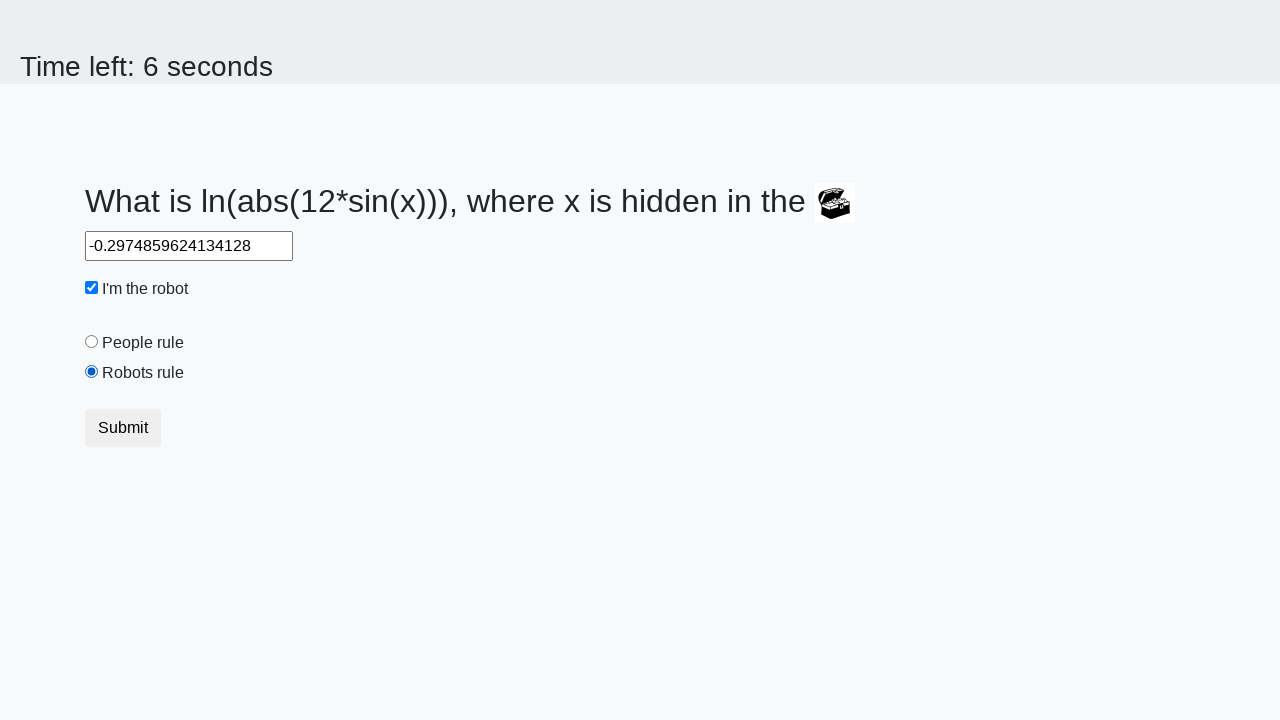

Clicked Submit button to submit the form at (123, 428) on button:has-text('Submit')
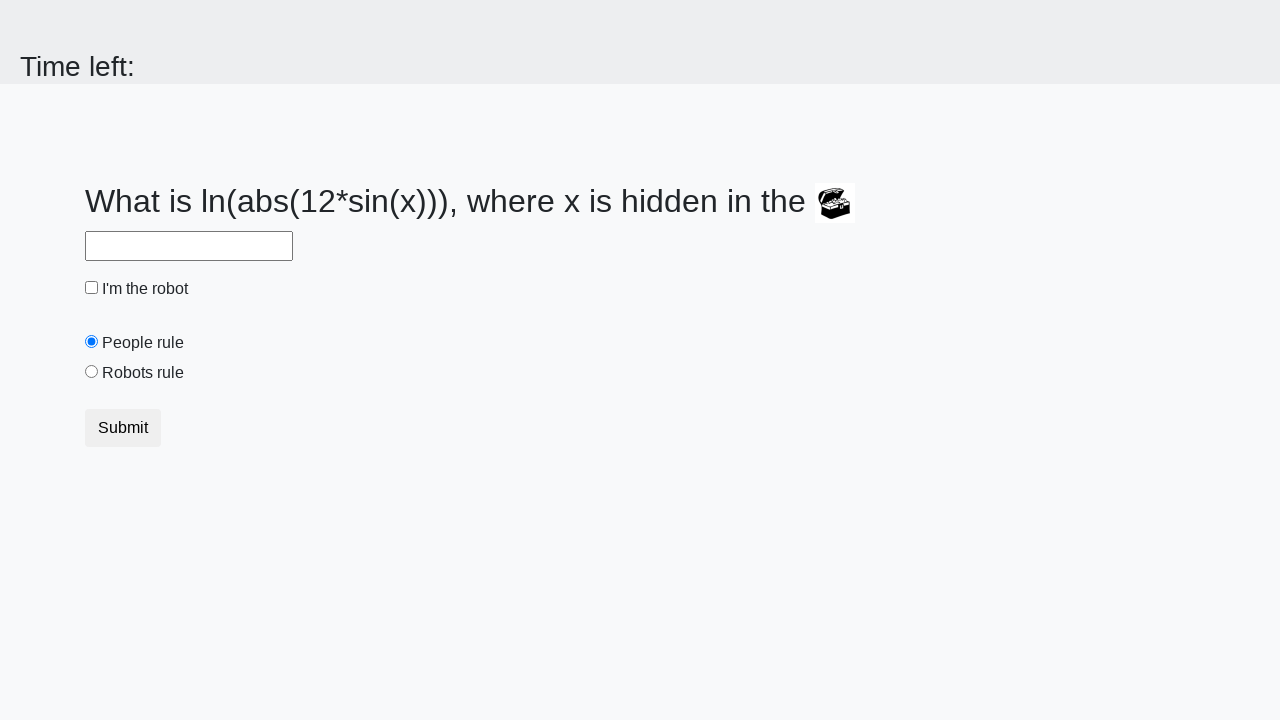

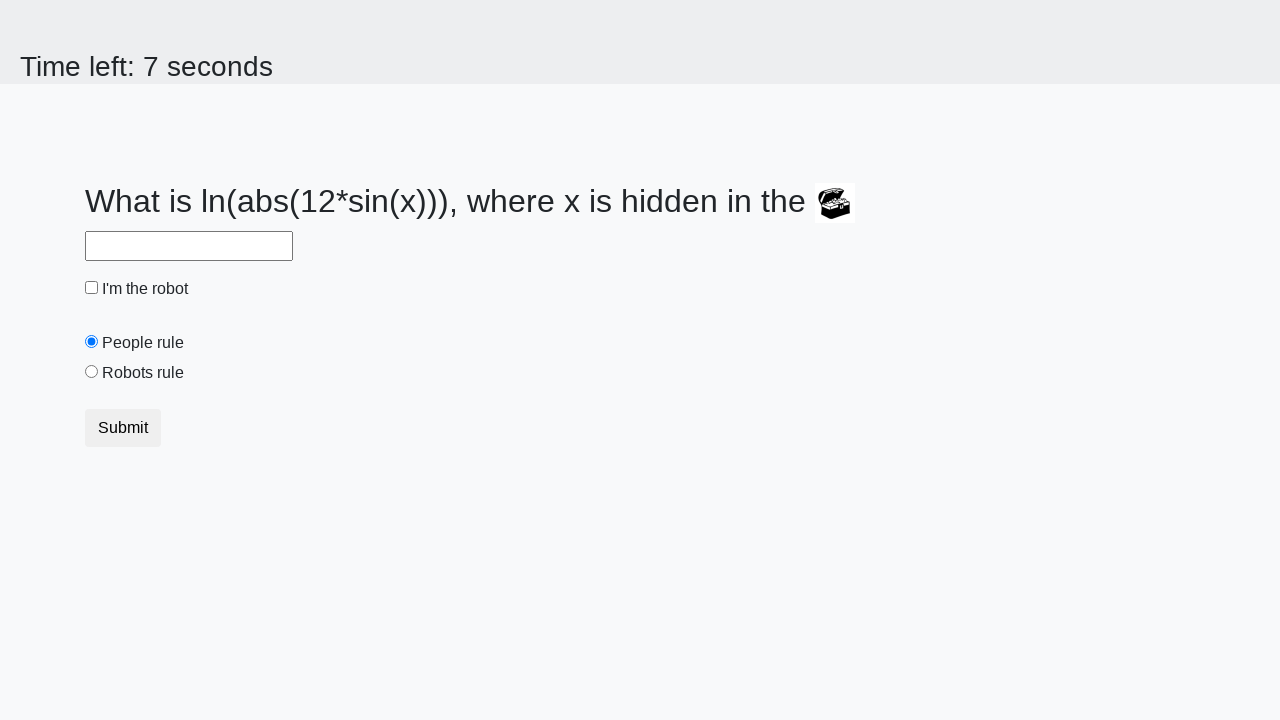